Navigates to the Tata Digital homepage and waits for the page to load

Starting URL: https://www.tatadigital.com/home

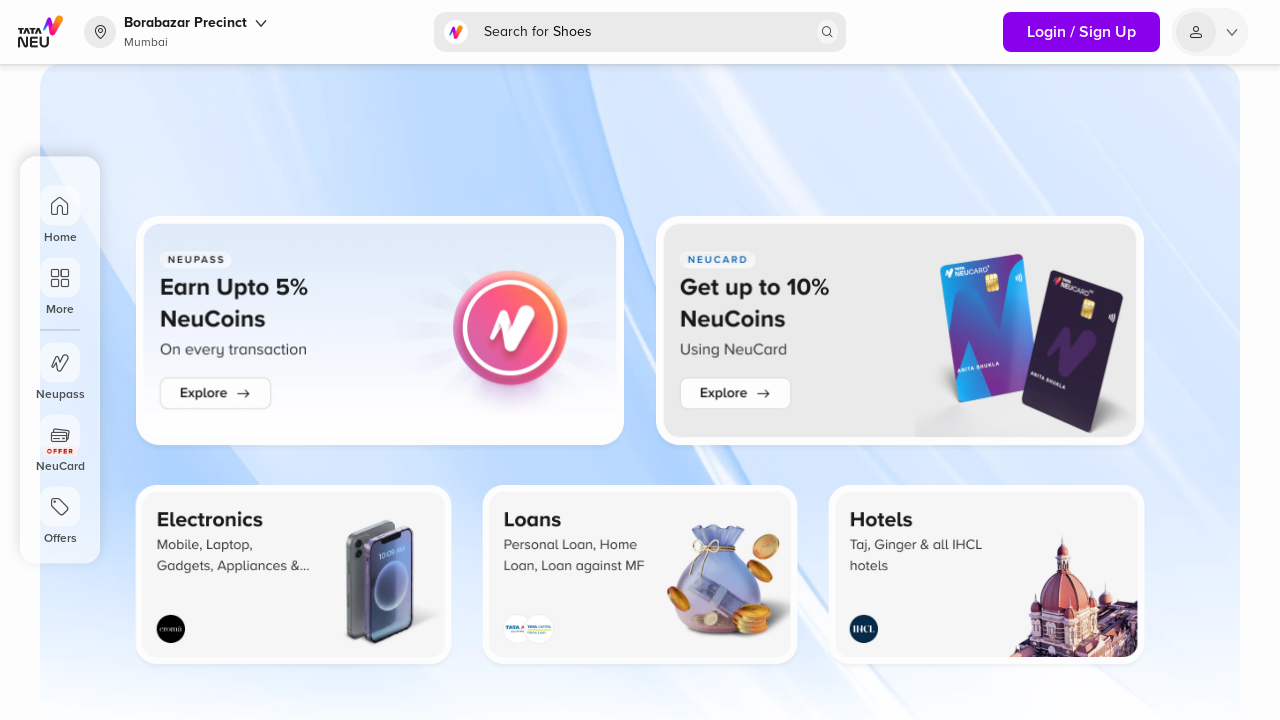

Waited for page DOM content to load
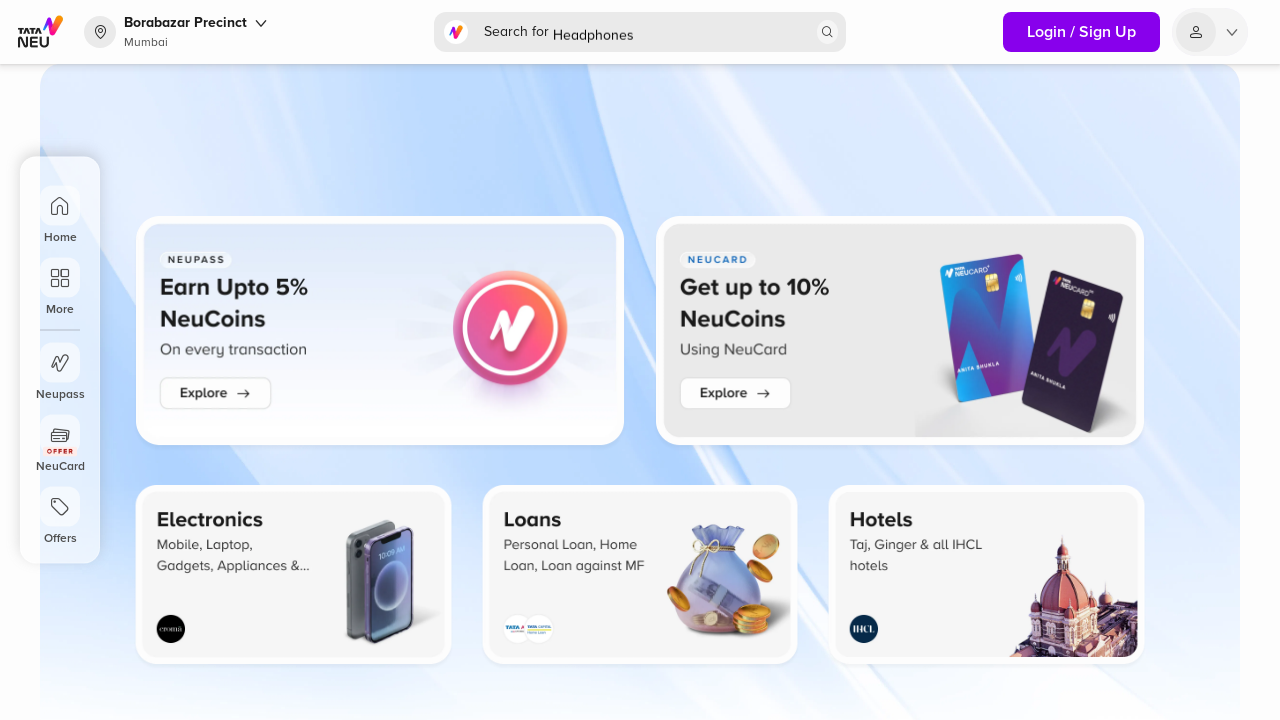

Body element appeared, confirming Tata Digital homepage loaded
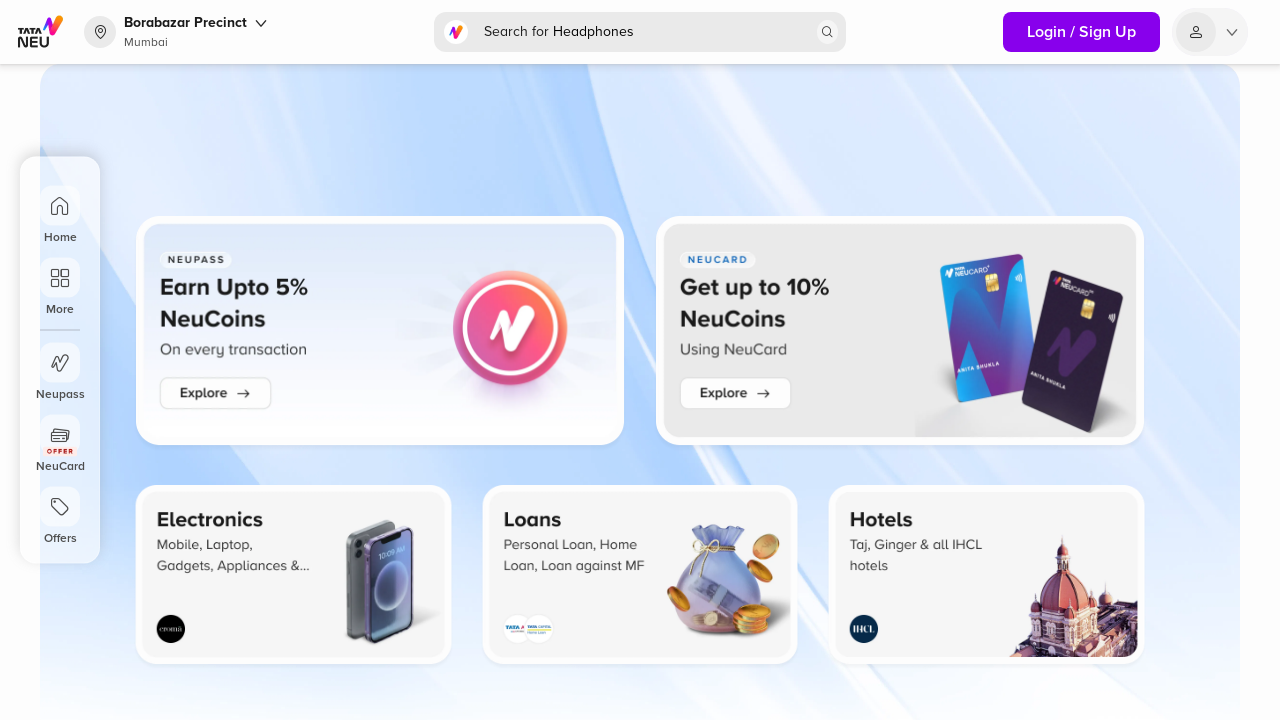

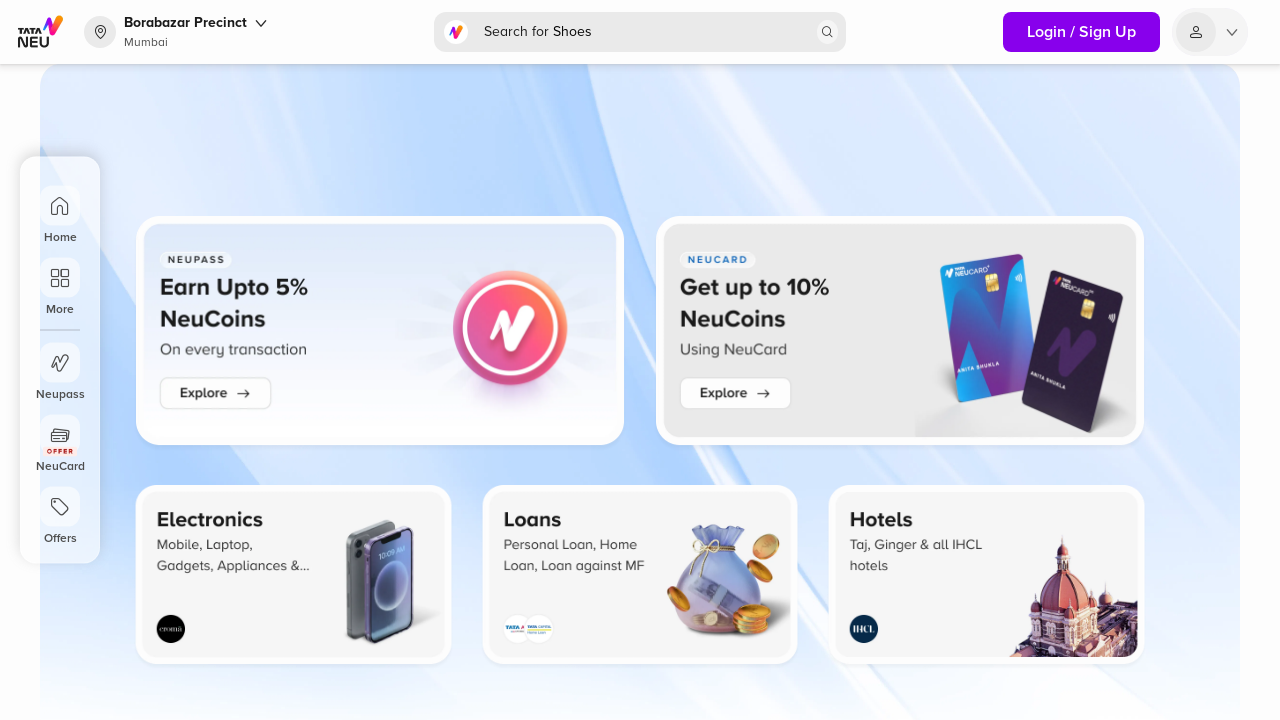